Navigates to a CSDN blog page and verifies that link elements are present on the page

Starting URL: https://blog.csdn.net/lzw_java?type=blog

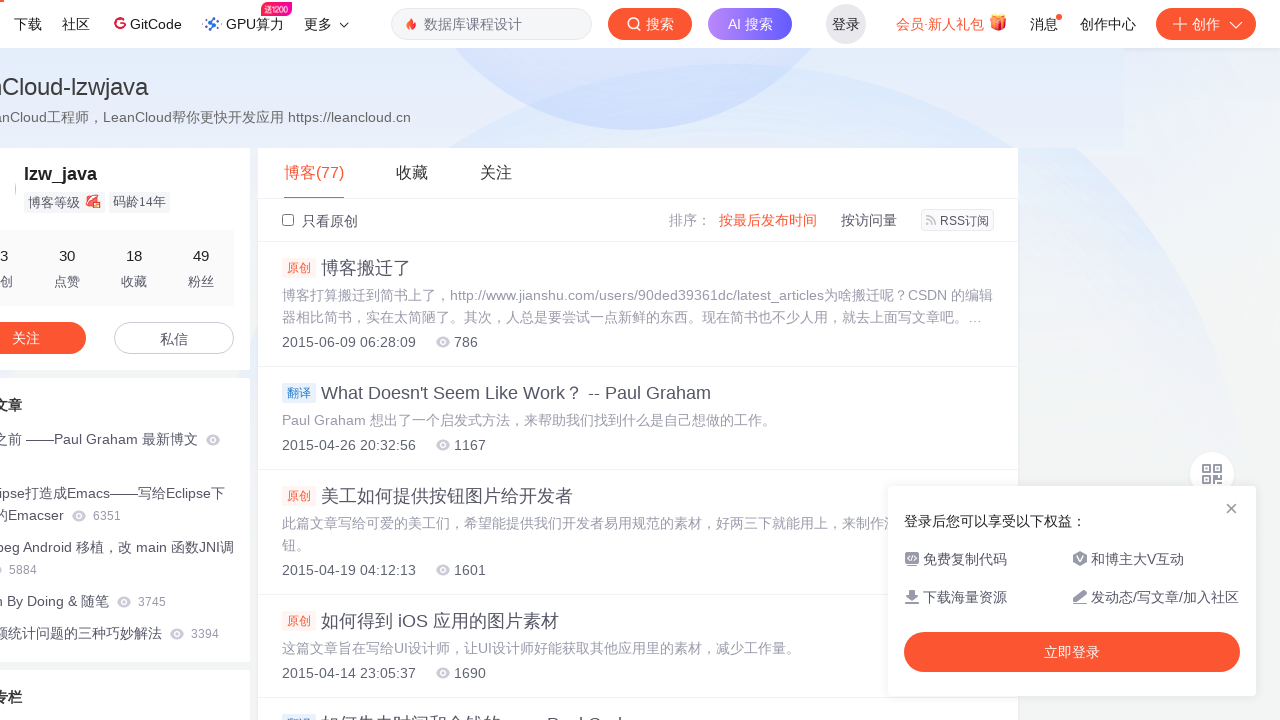

Waited for link elements to load on CSDN blog page
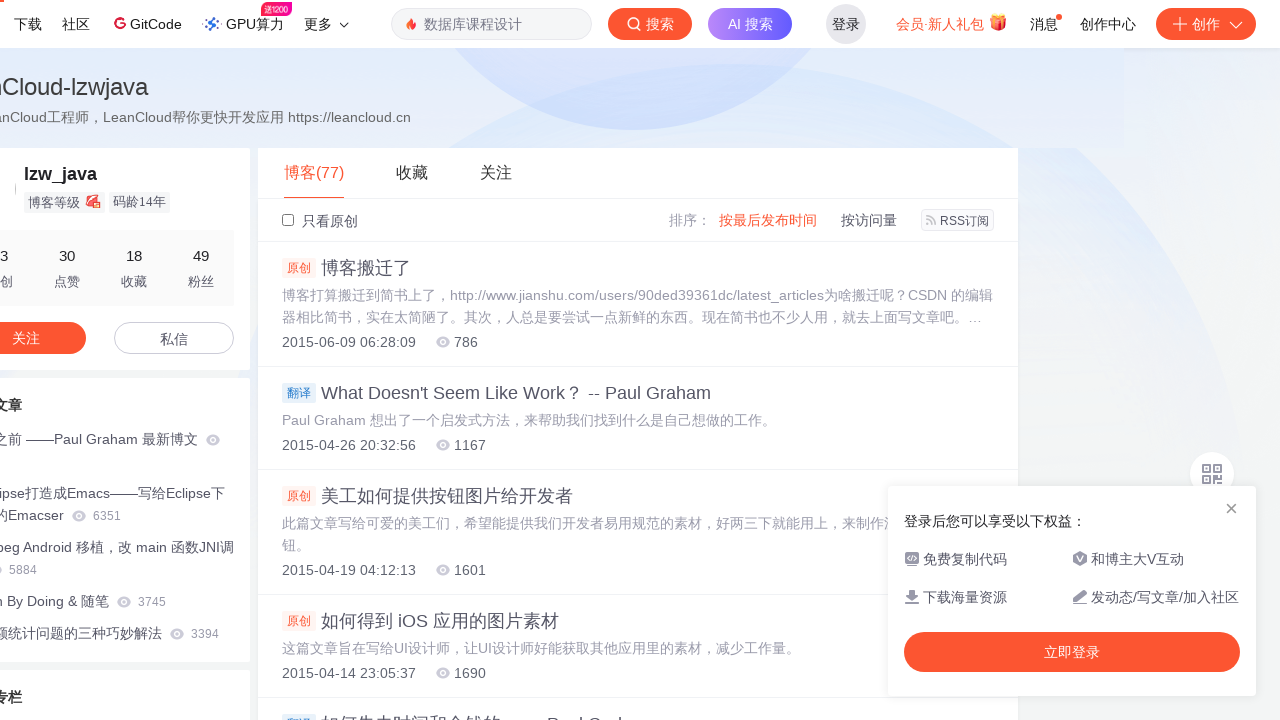

Verified that CSDN blog article links are present on the page
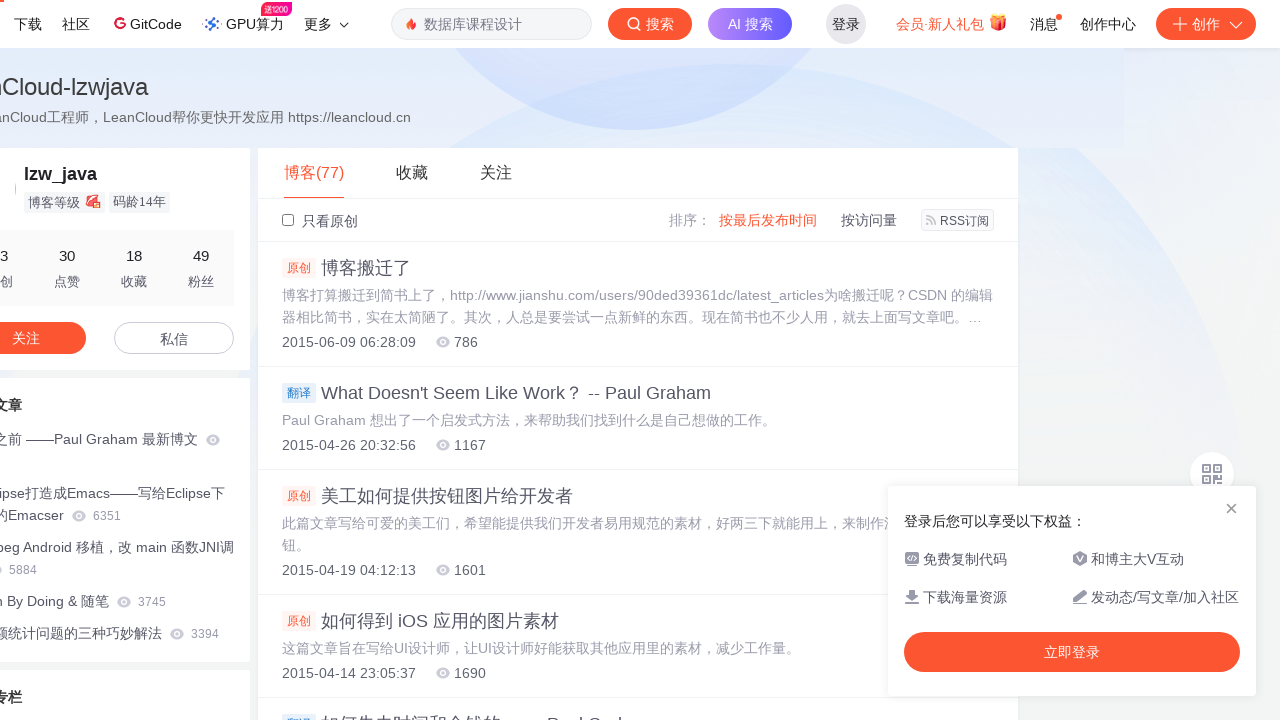

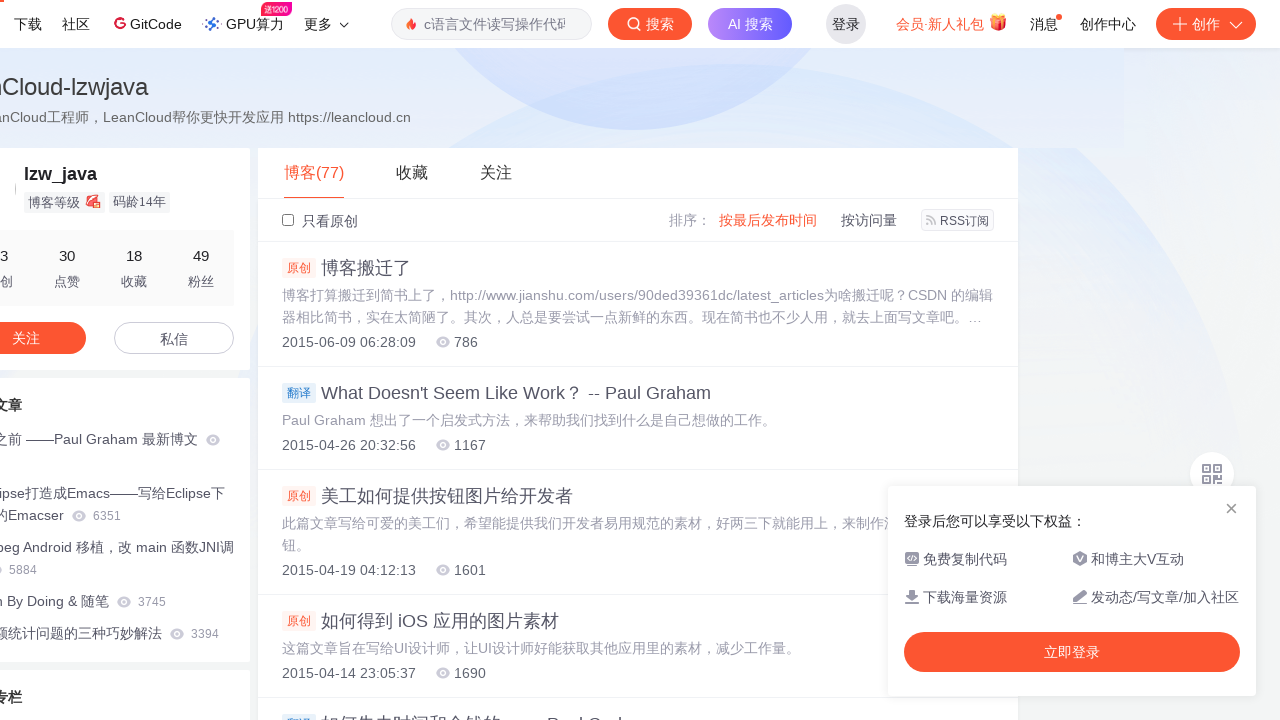